Navigates to a practice page, clicks a link with a calculated numeric text, then fills out a form with personal information (first name, last name, city, country) and submits it.

Starting URL: http://suninjuly.github.io/find_link_text

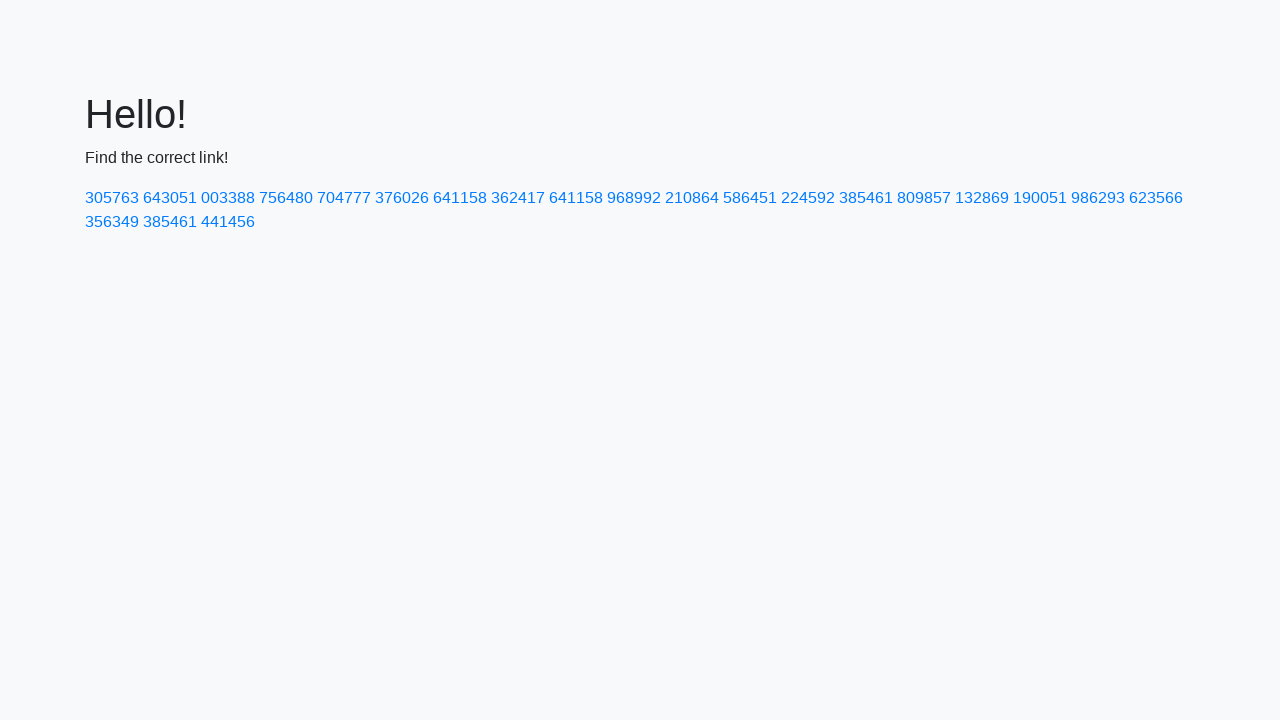

Calculated link text value: 85397
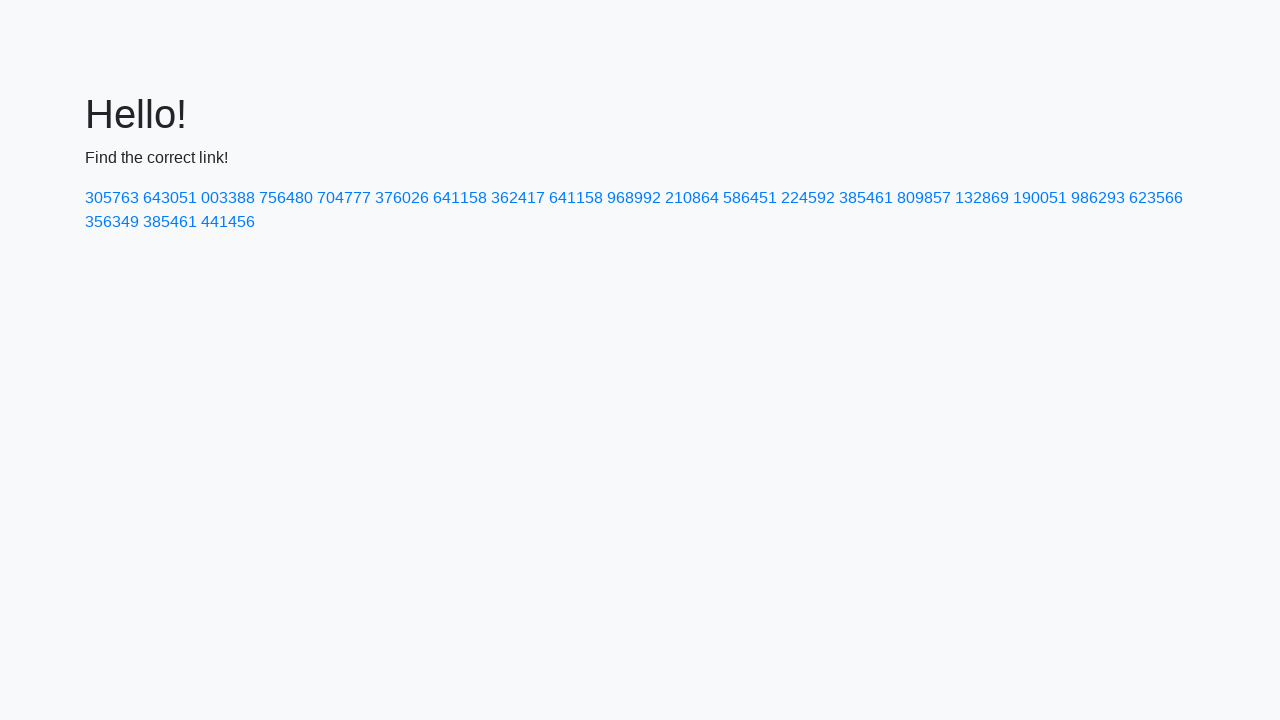

Clicked link with calculated numeric text '224592' at (808, 198) on text=224592
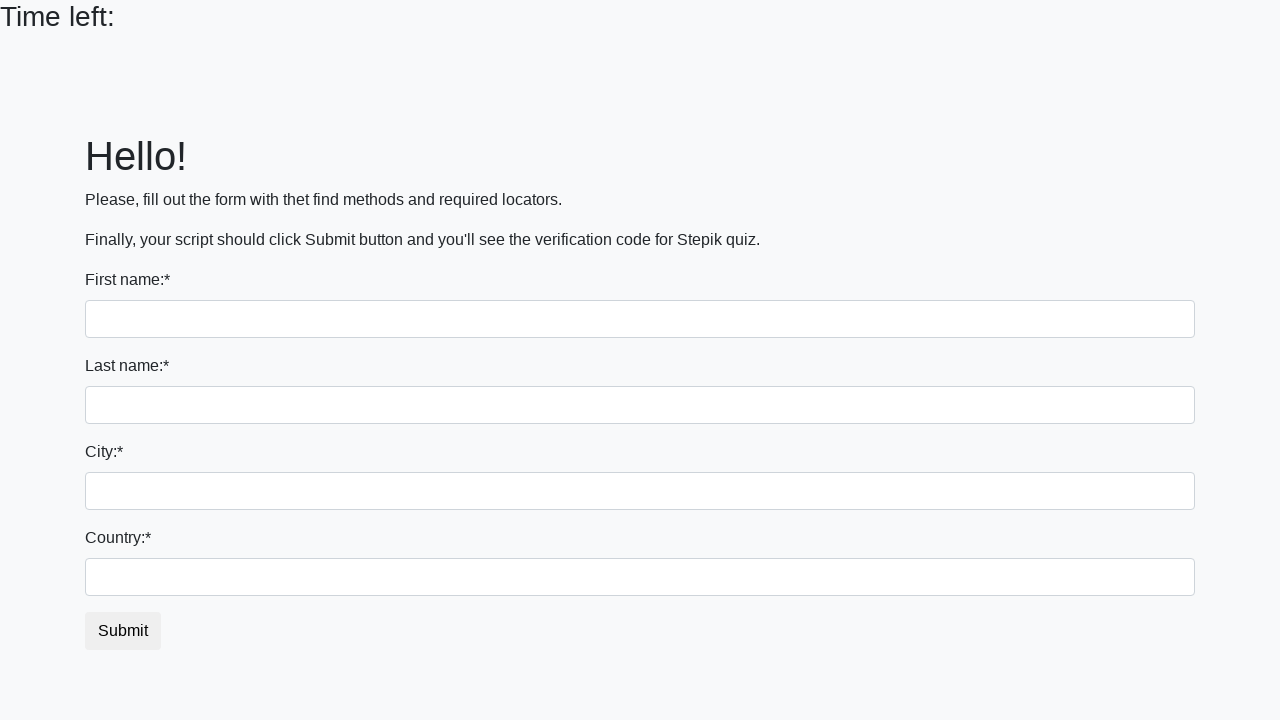

Filled first name field with 'Ivan' on input >> nth=0
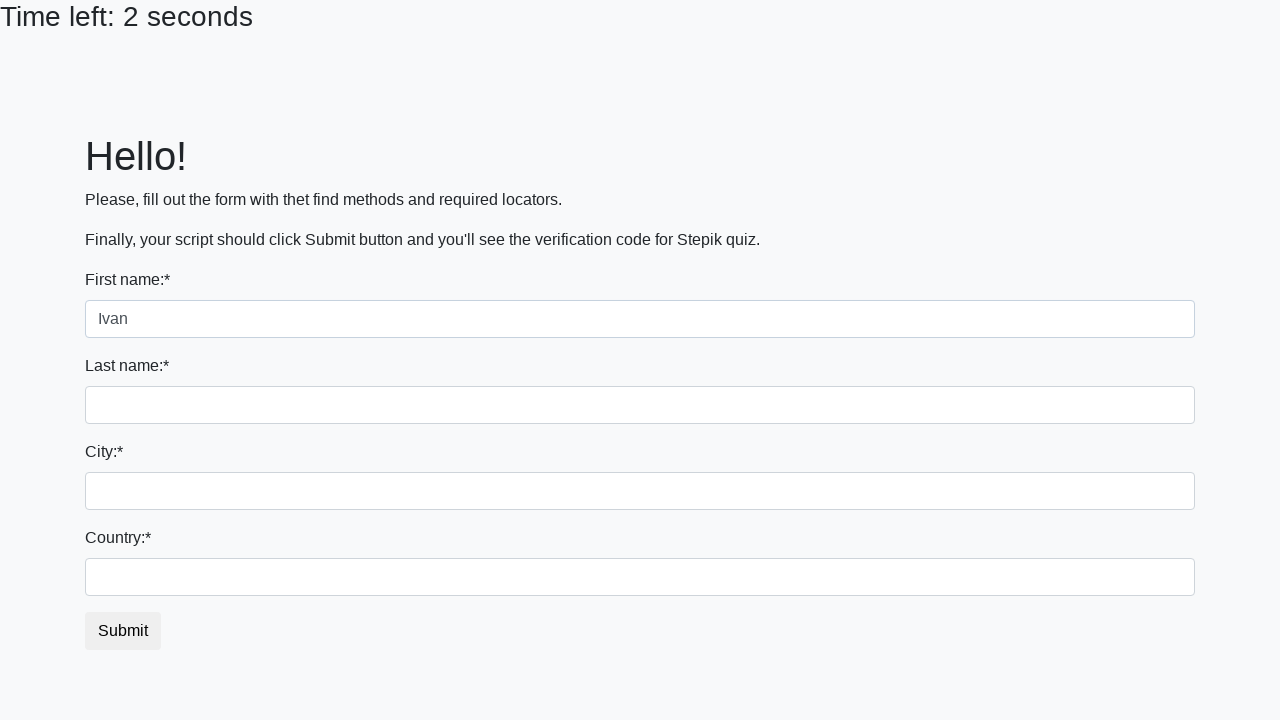

Filled last name field with 'Petrov' on input[name='last_name']
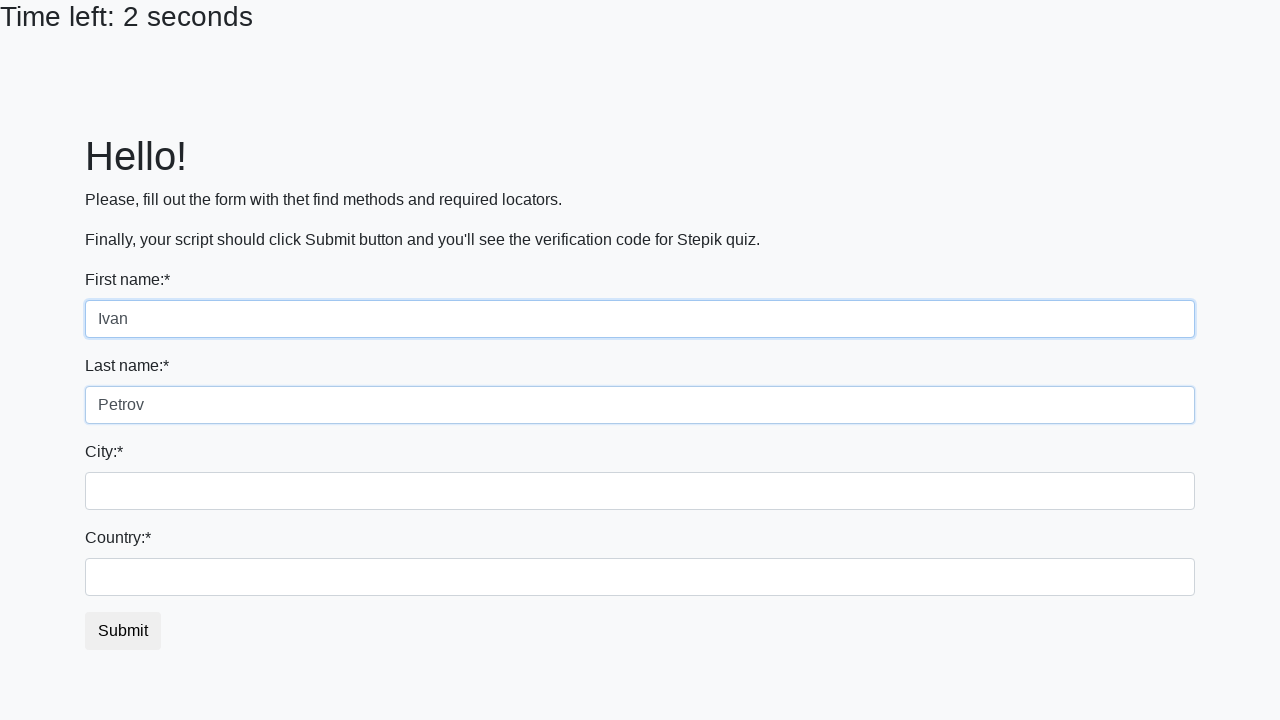

Filled city field with 'Smolensk' on .city
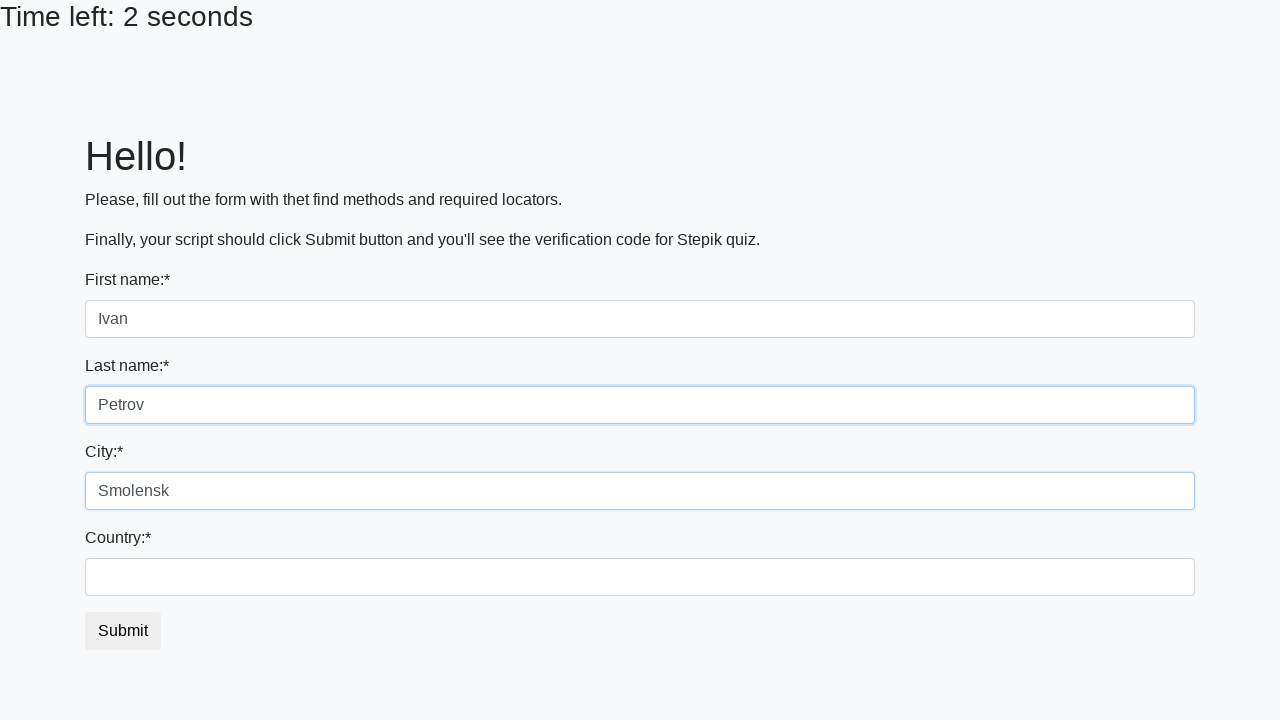

Filled country field with 'Russia' on #country
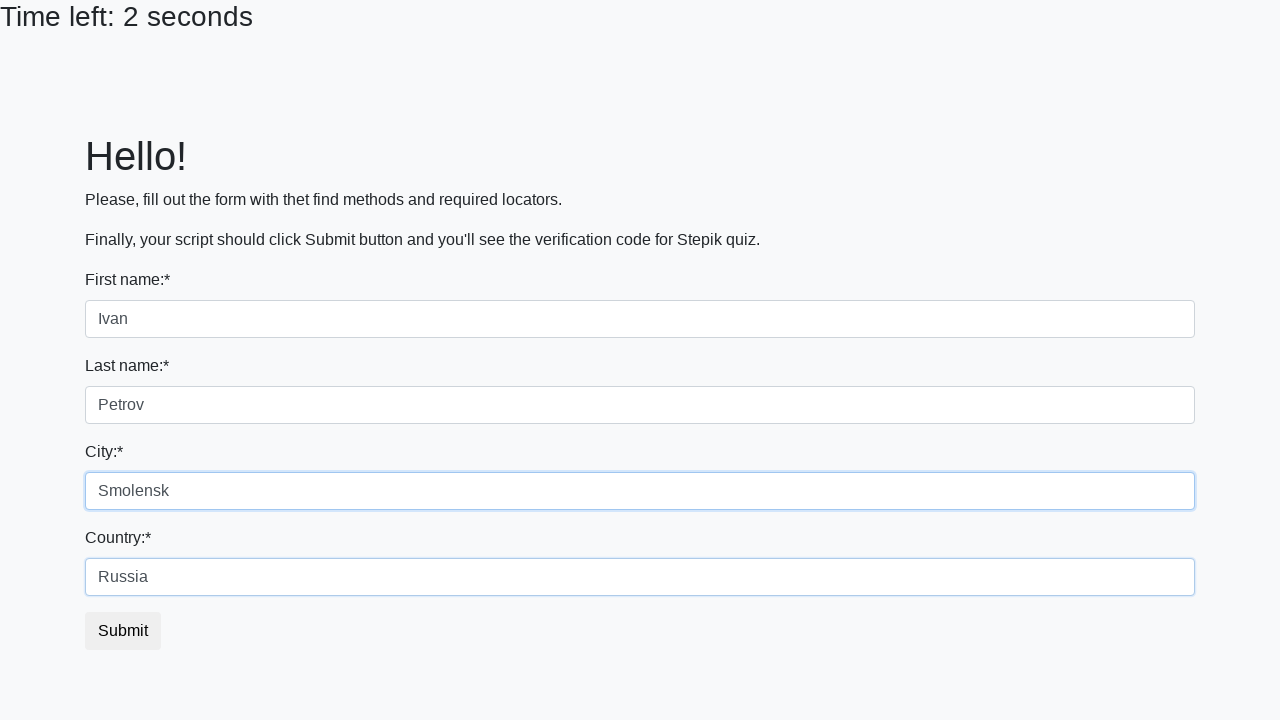

Clicked submit button to submit form at (123, 631) on button.btn
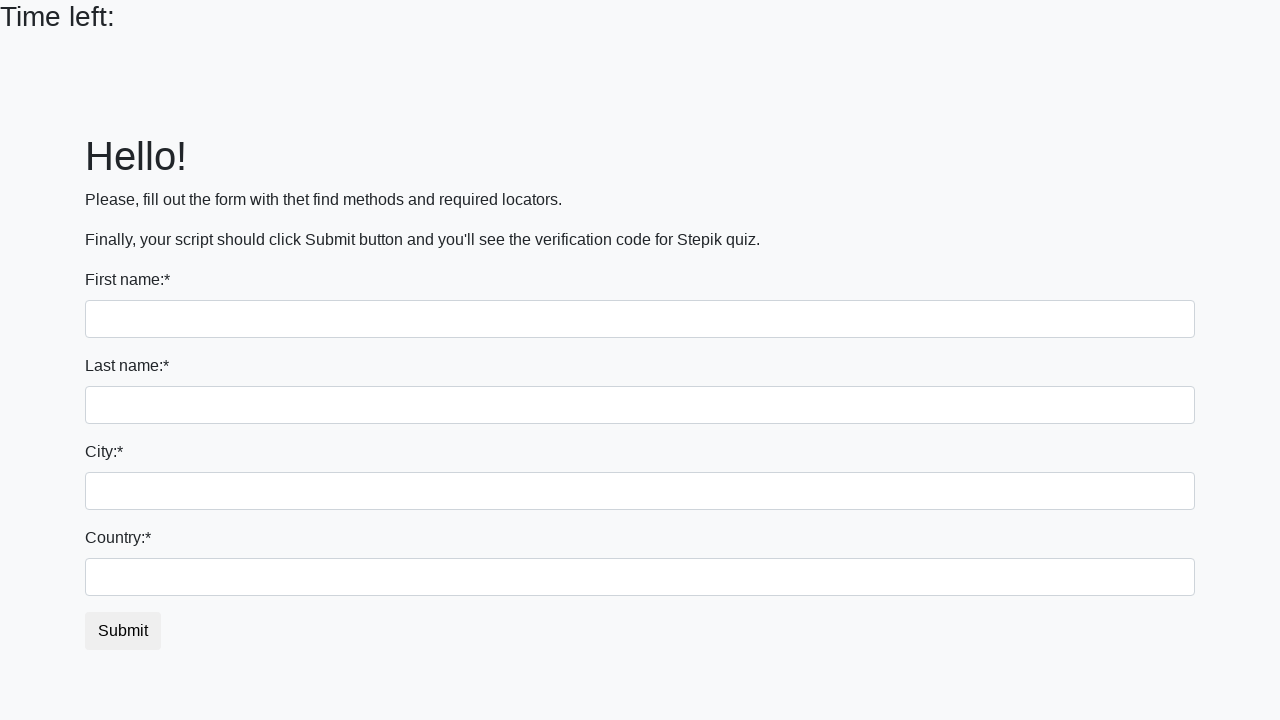

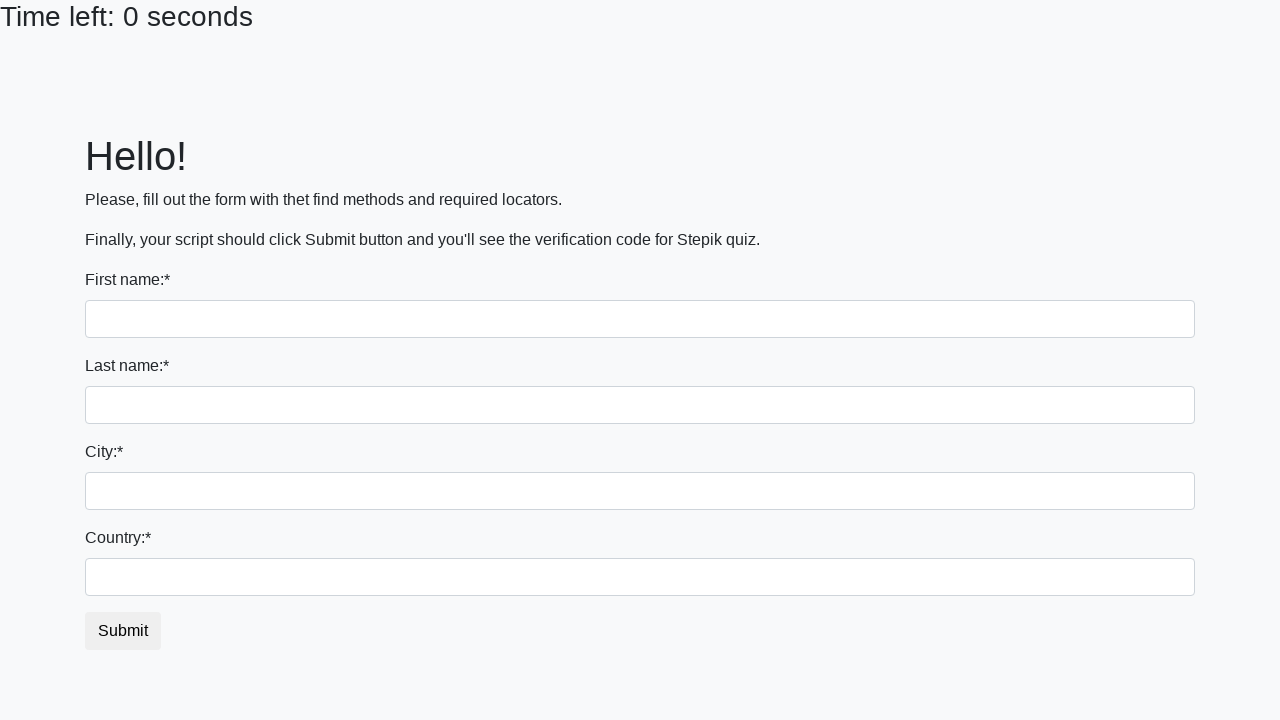